Tests a cats gallery page by clicking the "View" button for the bullet cat image and verifying that the correct text "Bullet cat" is displayed.

Starting URL: http://suninjuly.github.io/cats.html

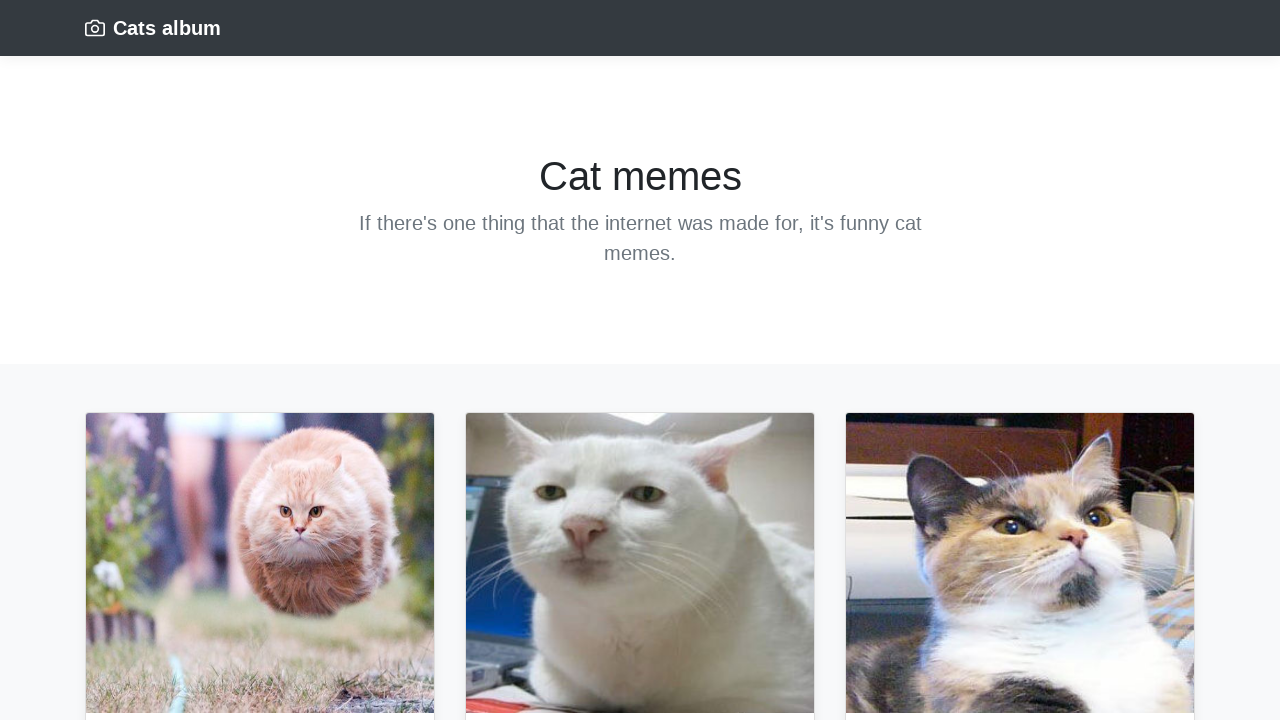

Clicked the 'View' button for the bullet cat image at (130, 360) on xpath=//img[@id='bullet']/..//button[text()='View']
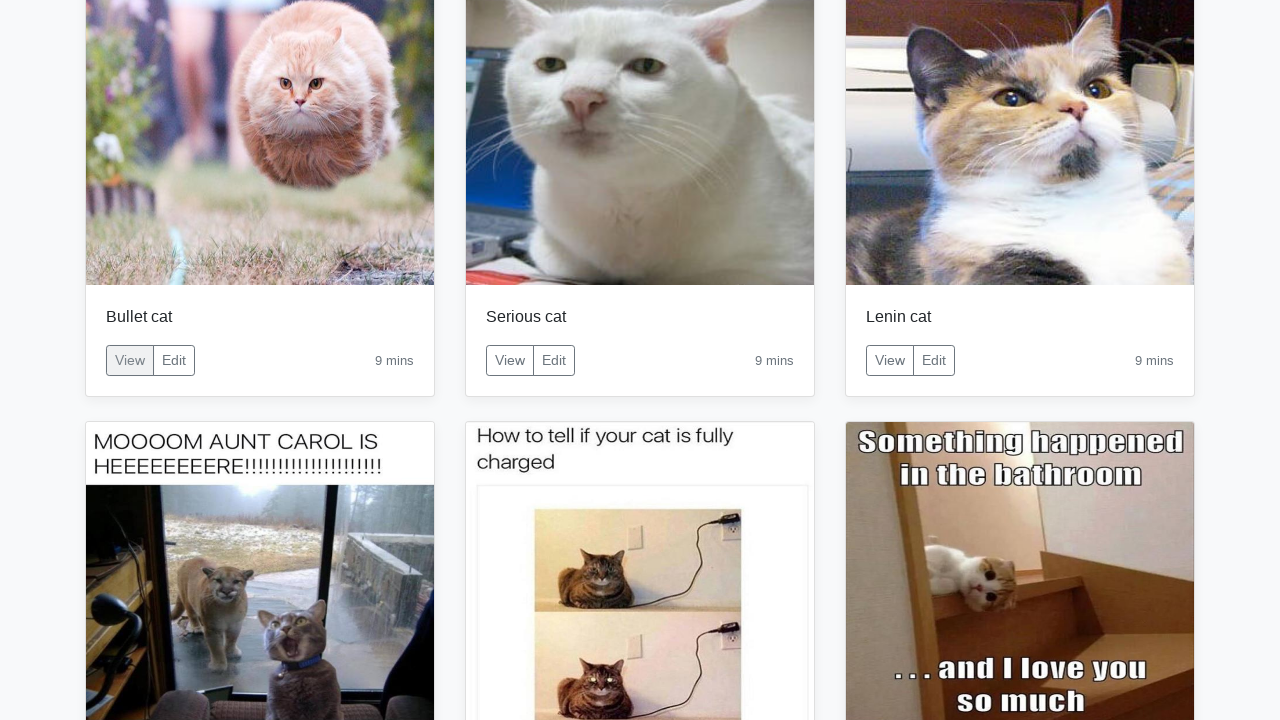

Waited for 'Bullet cat' text to appear on the page
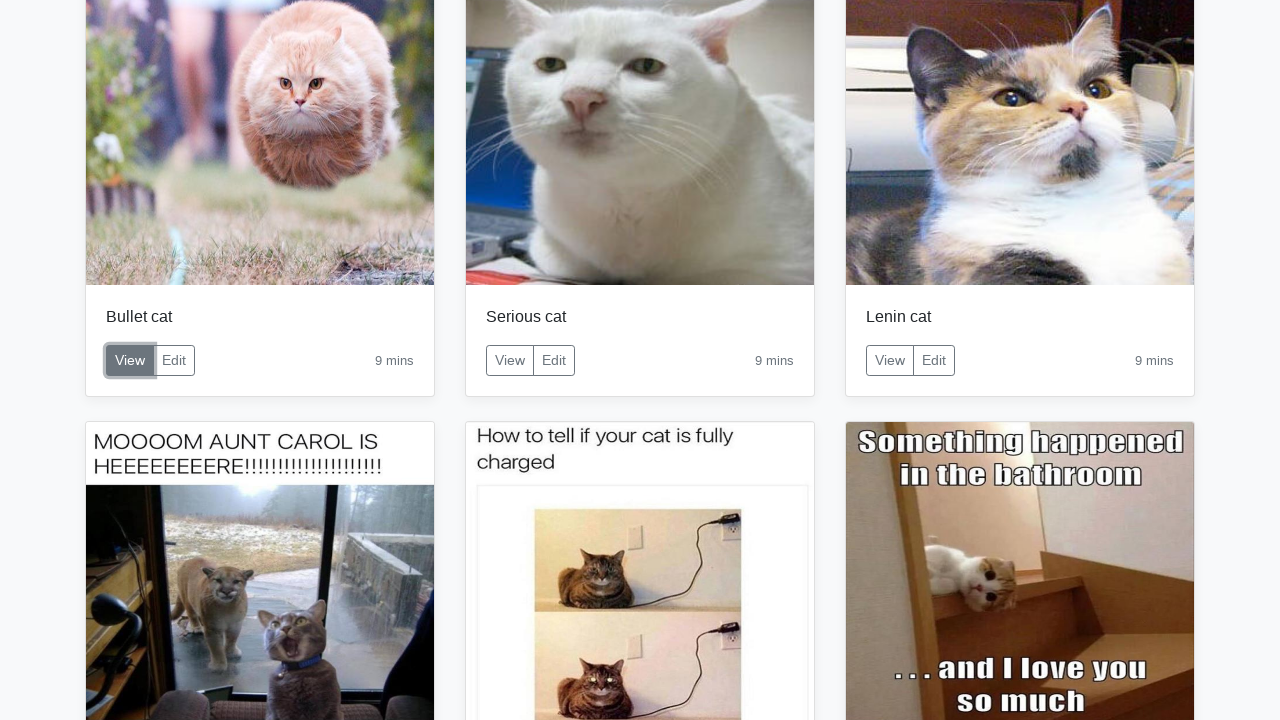

Located the 'Bullet cat' text element
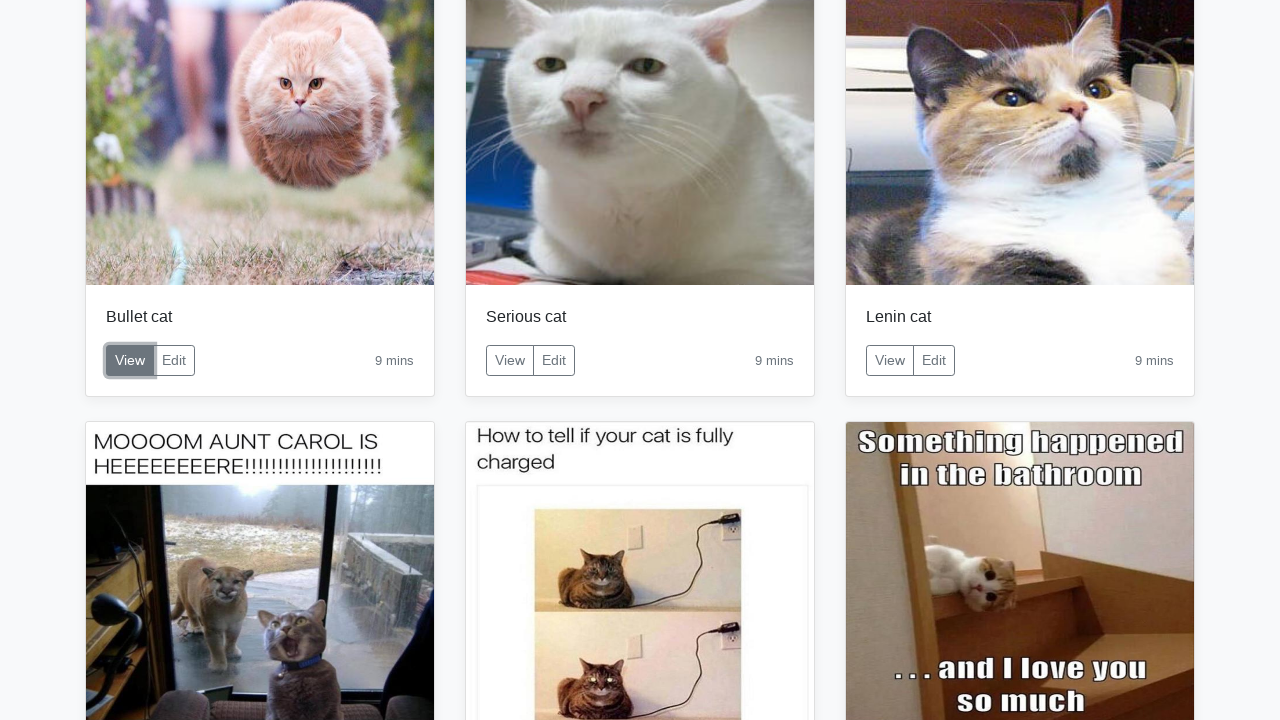

Verified that 'Bullet cat' text is visible
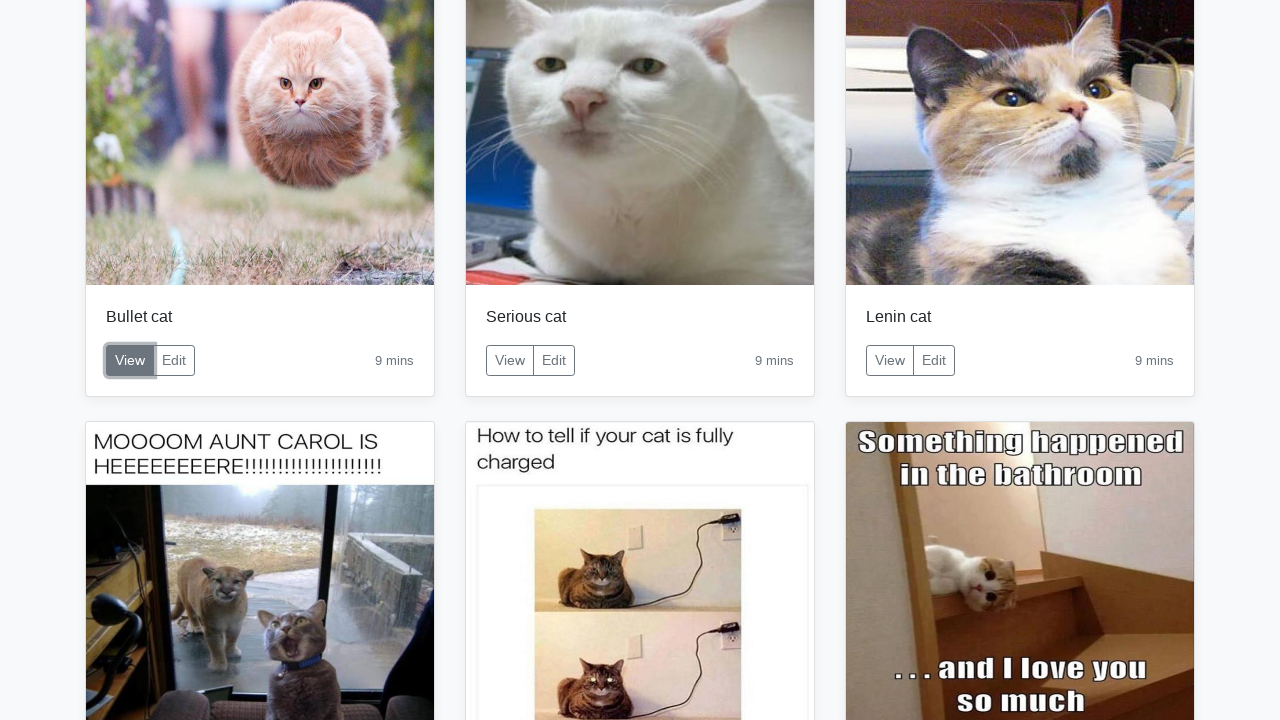

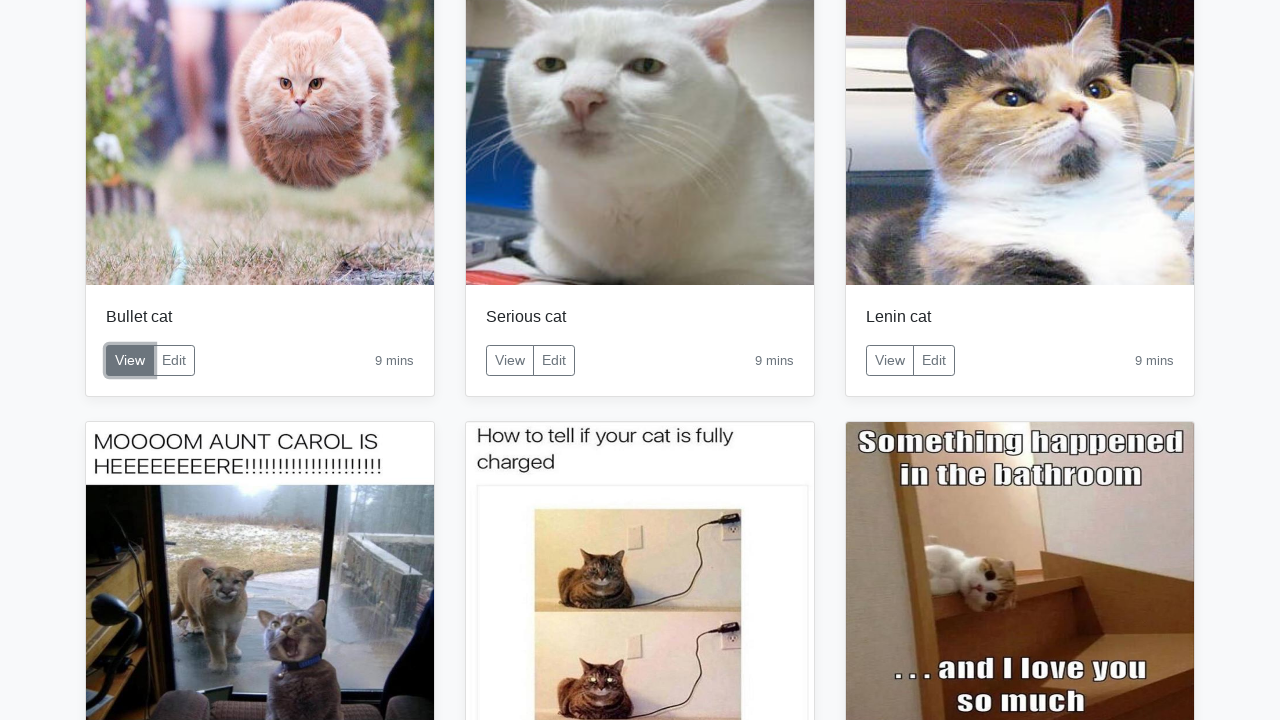